Tests the Super Calculator Angular application by inputting two numbers, selecting multiplication operator, clicking Go, and verifying the result is displayed

Starting URL: https://juliemr.github.io/protractor-demo/

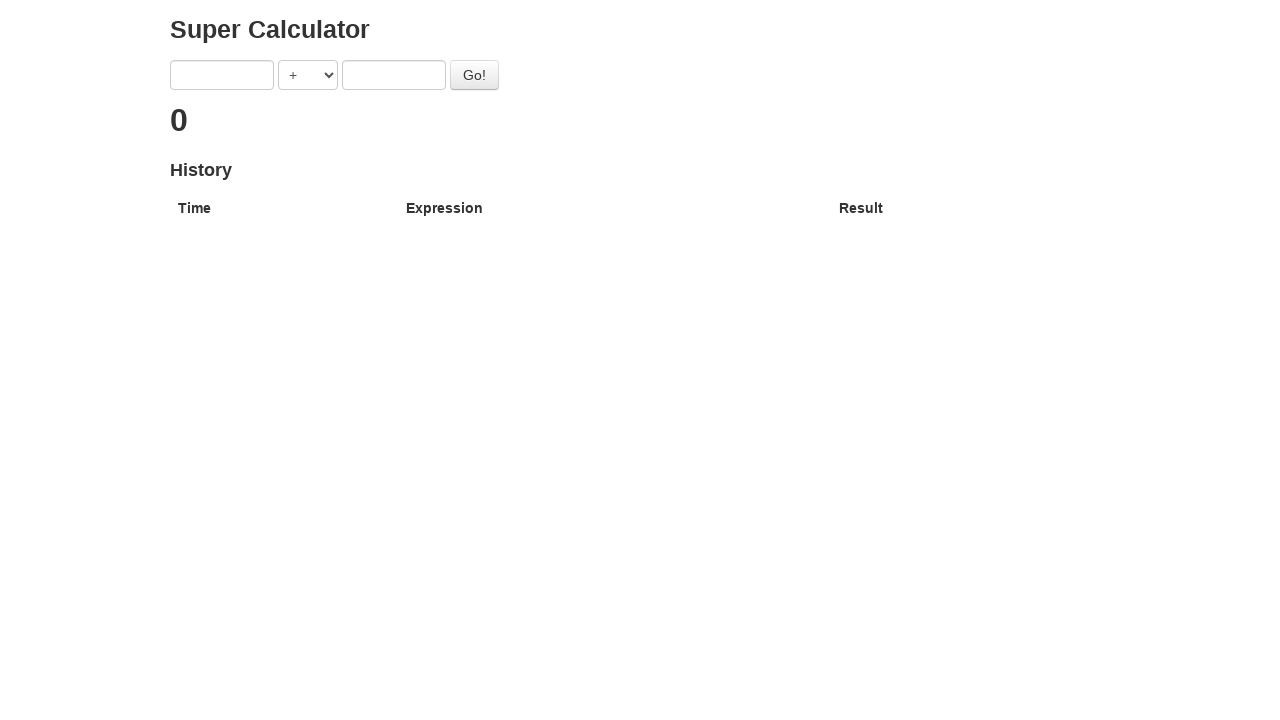

Navigated to Super Calculator application
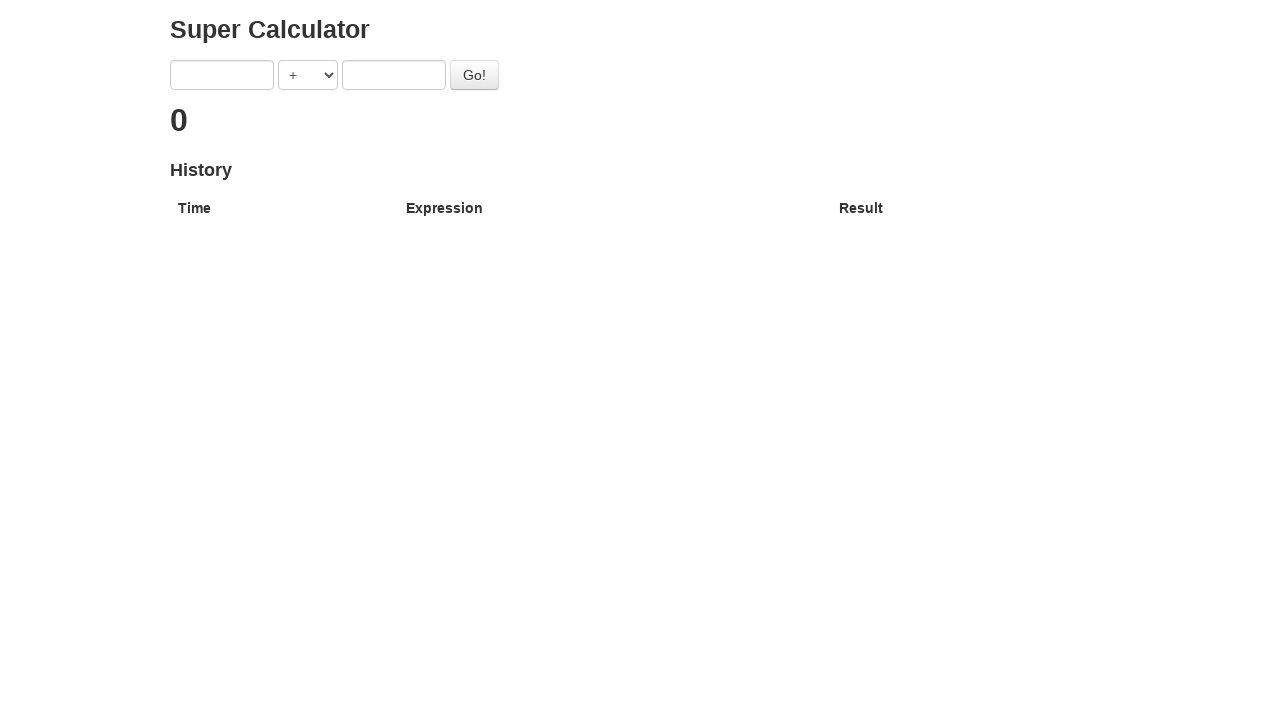

Entered first number: 5 on input[ng-model='first']
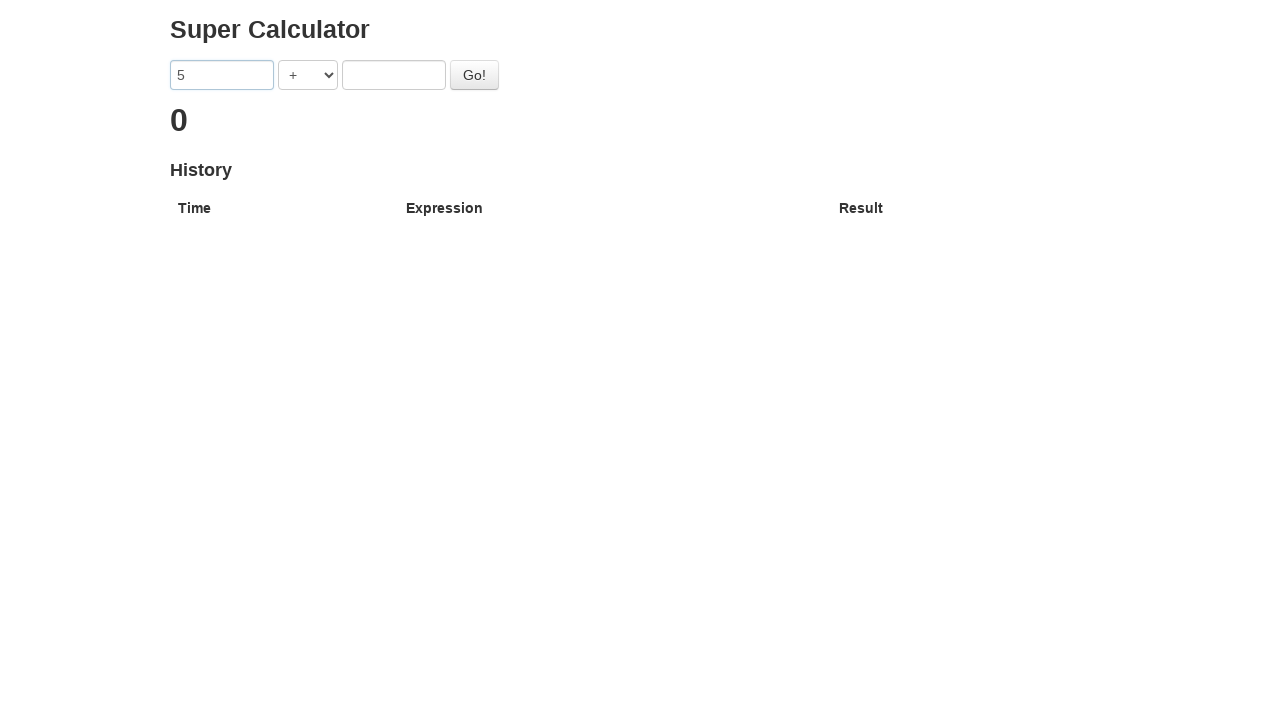

Selected multiplication operator from dropdown on select[ng-model='operator']
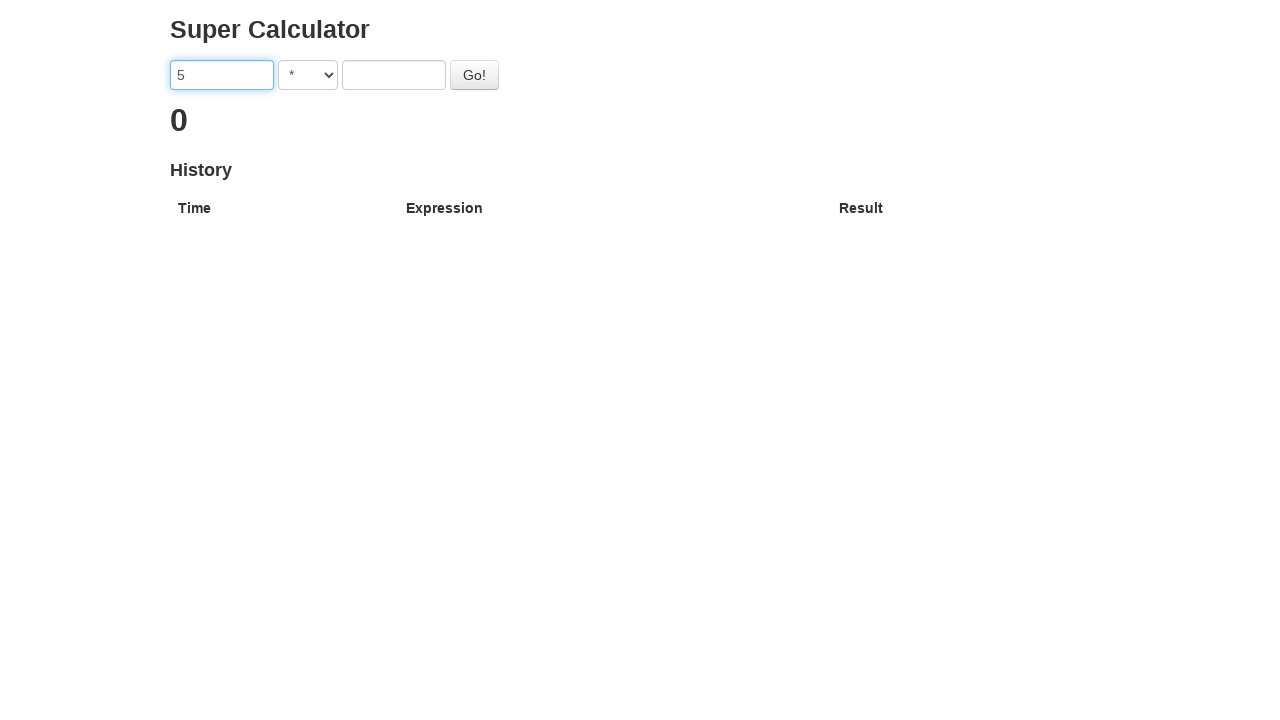

Entered second number: 5 on input[ng-model='second']
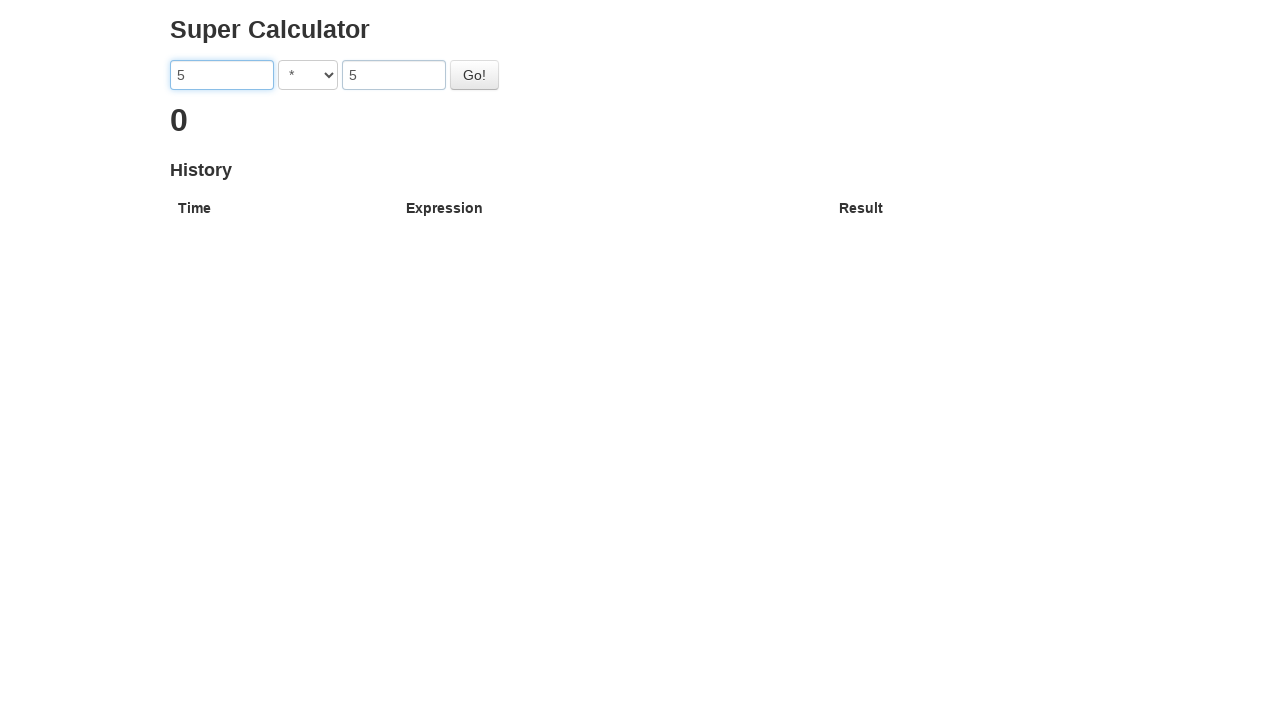

Clicked the Go! button to calculate result at (474, 75) on button:has-text('Go!')
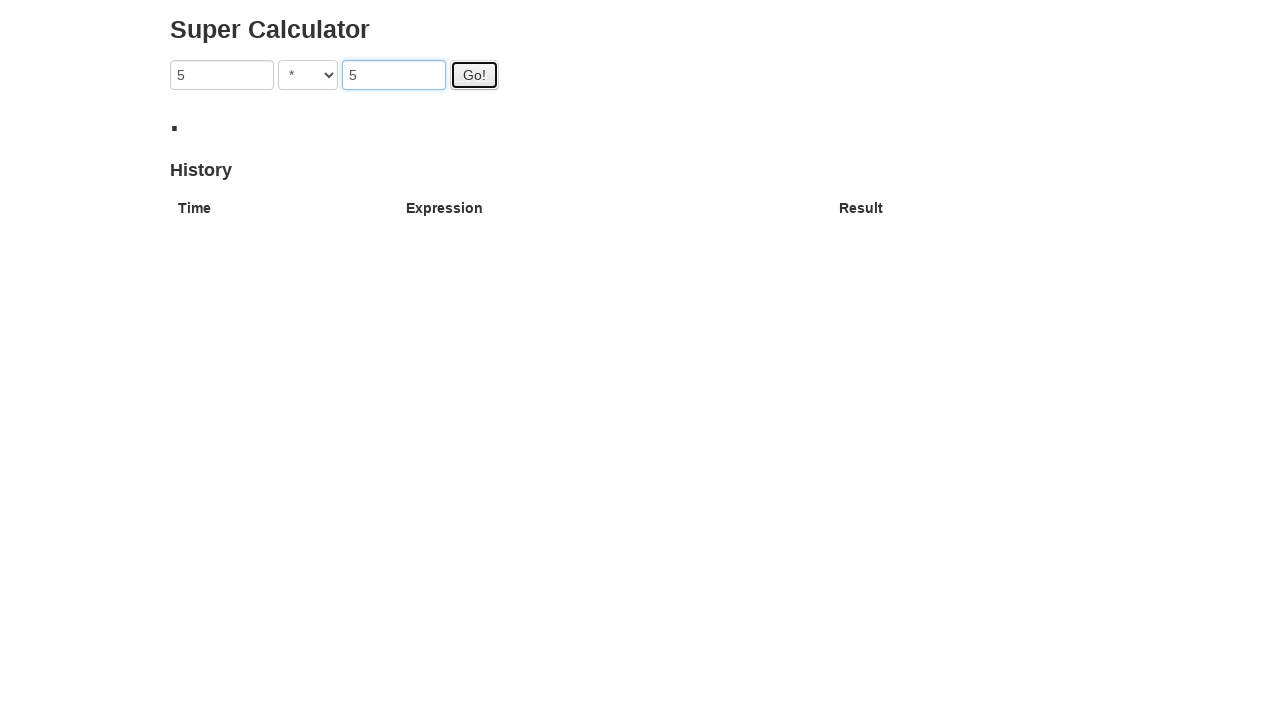

Result displayed successfully - calculation complete
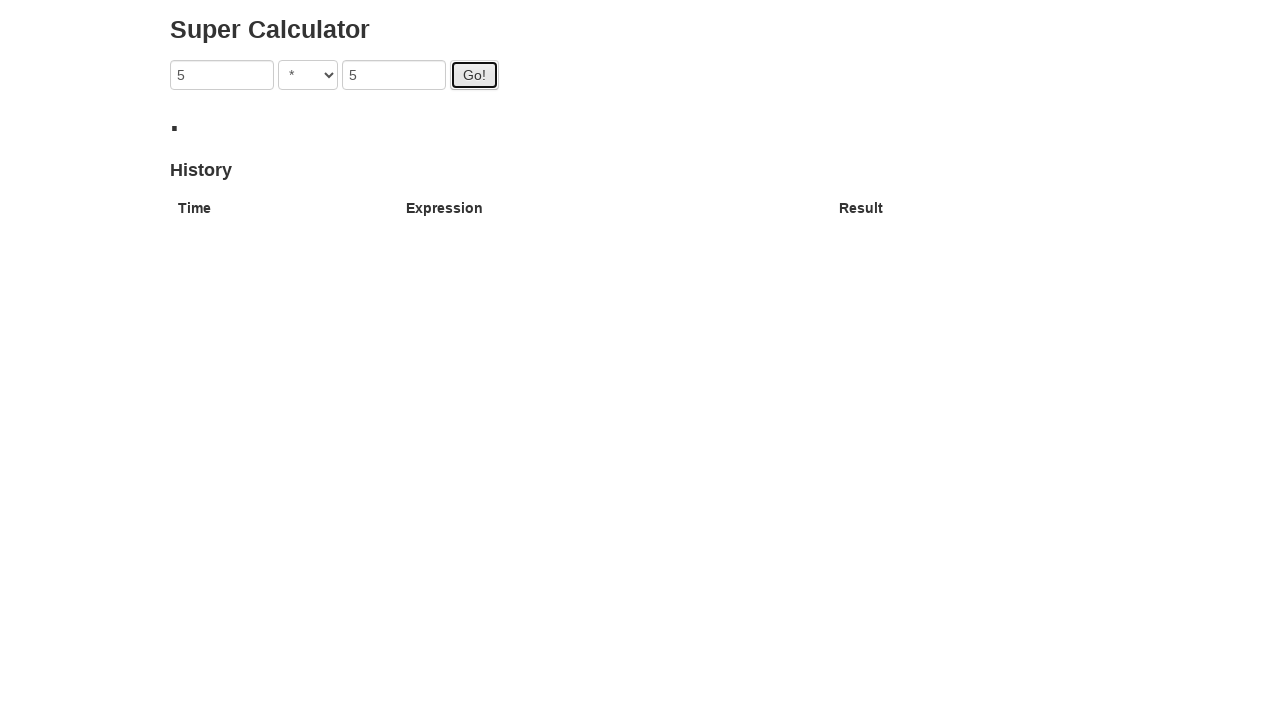

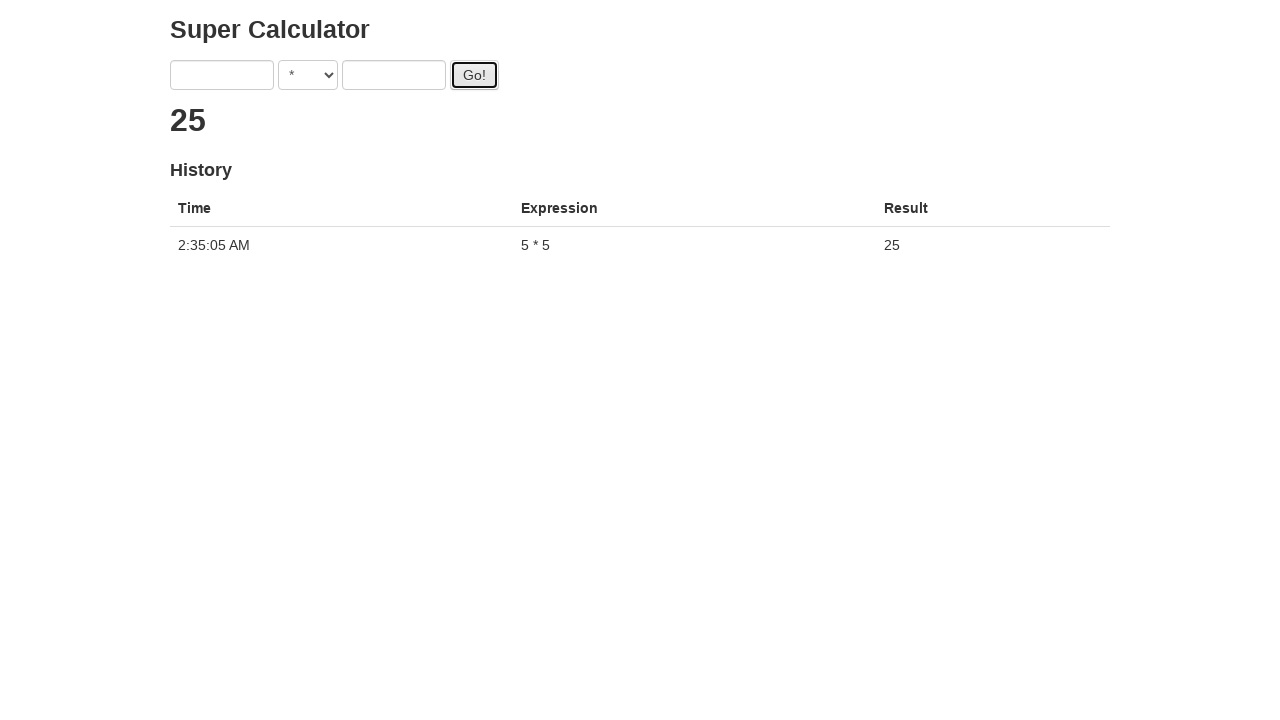